Tests a typing practice website by typing sample text into the active element, simulating a user practicing typing with backspace corrections.

Starting URL: https://dazi.kukuw.com/?tdsourcetag=s_pctim_aiomsg

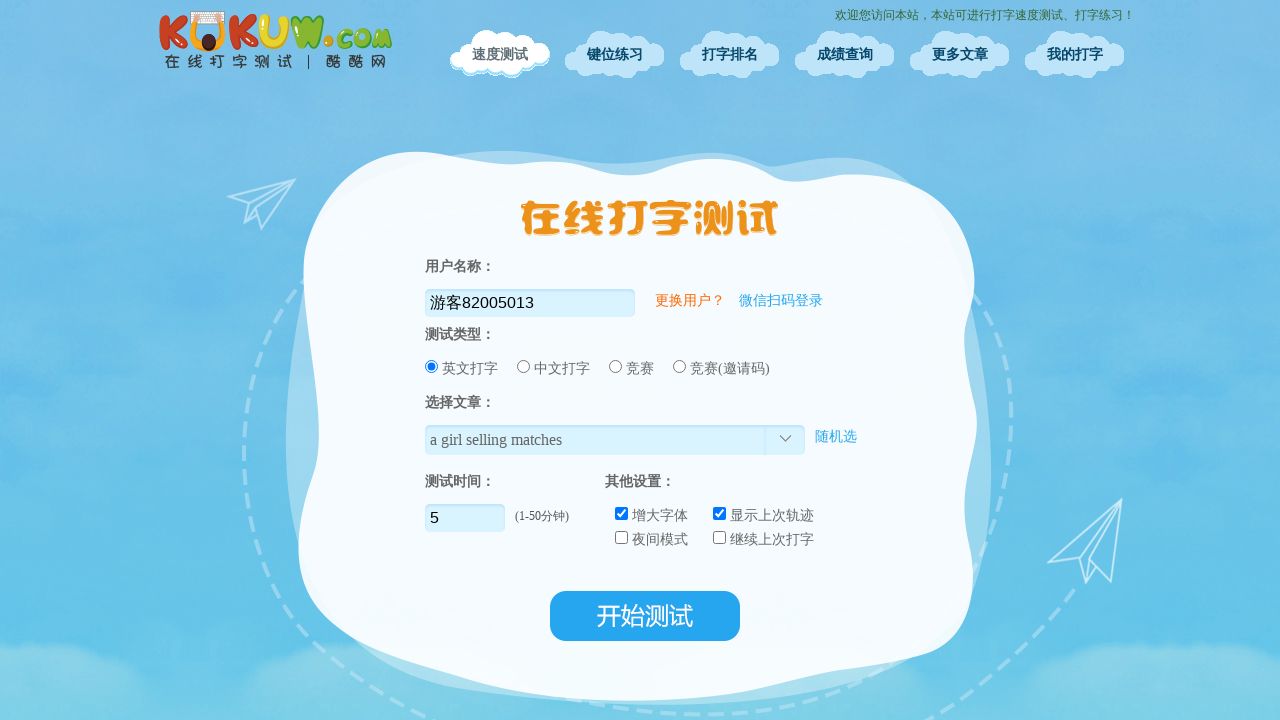

Waited for network idle on typing practice page
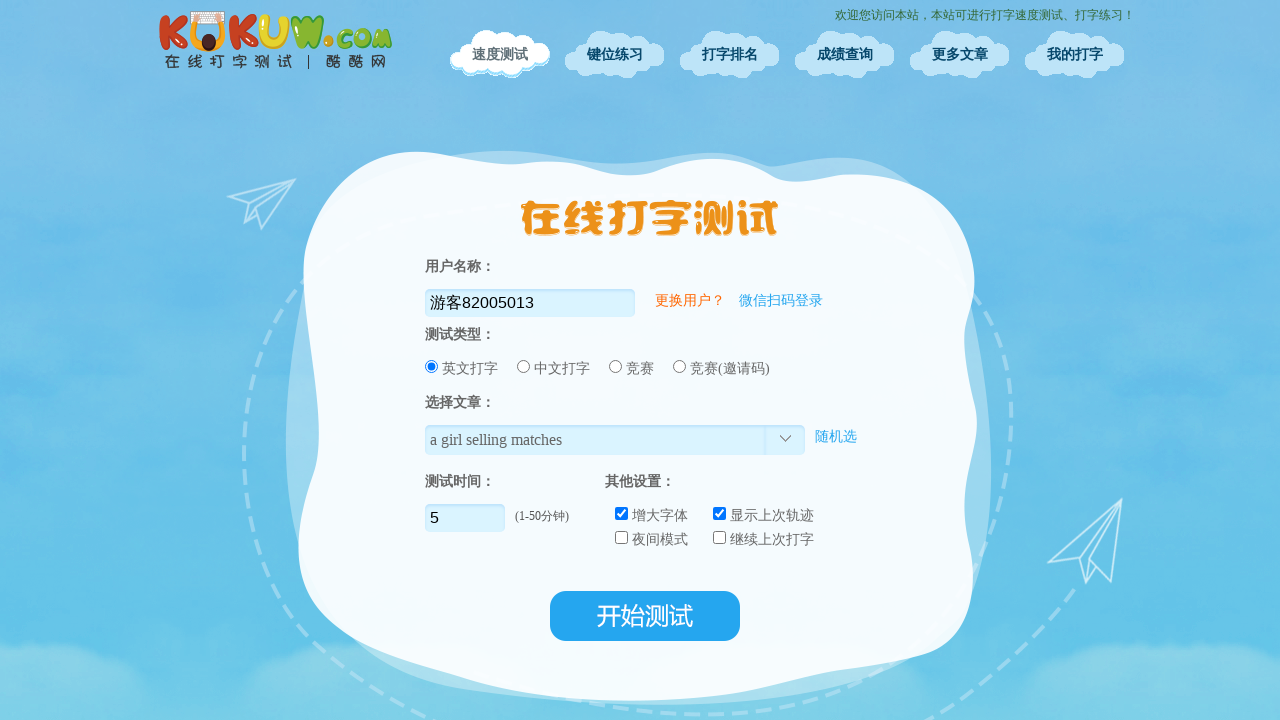

Waited 5 seconds for typing interface to initialize
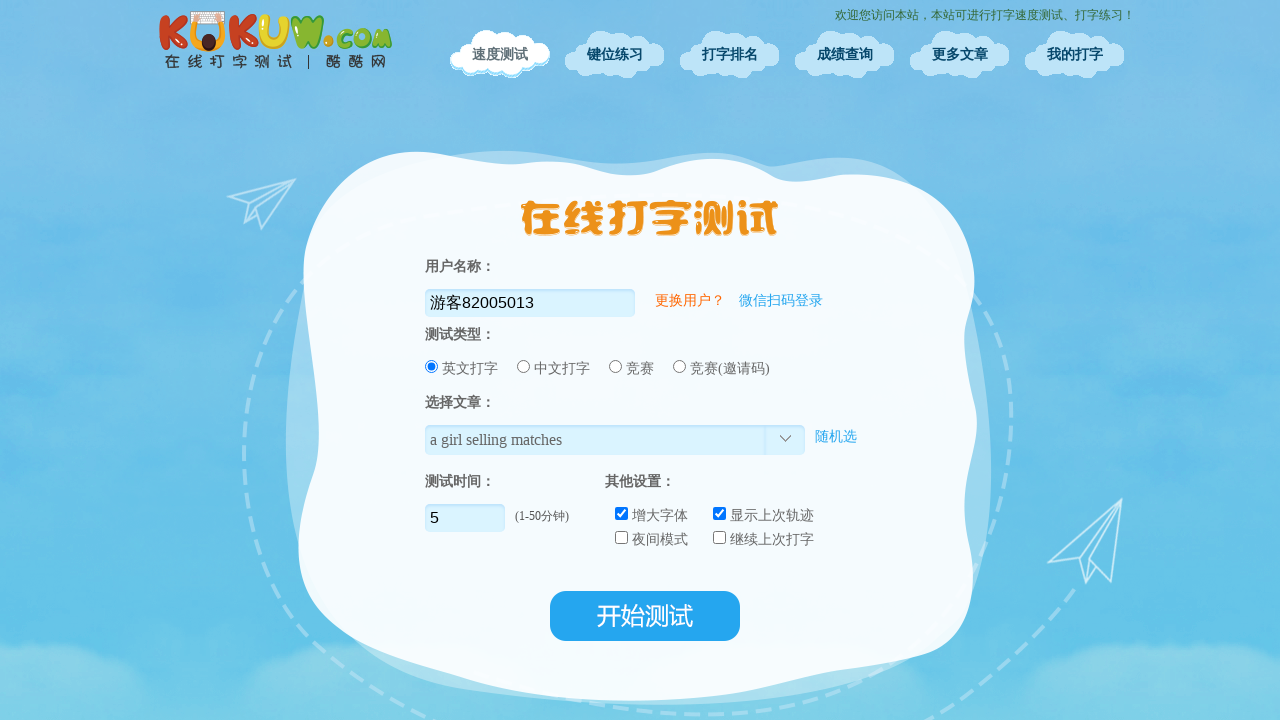

Typed 'Hello worl' (all but last character of 'Hello world')
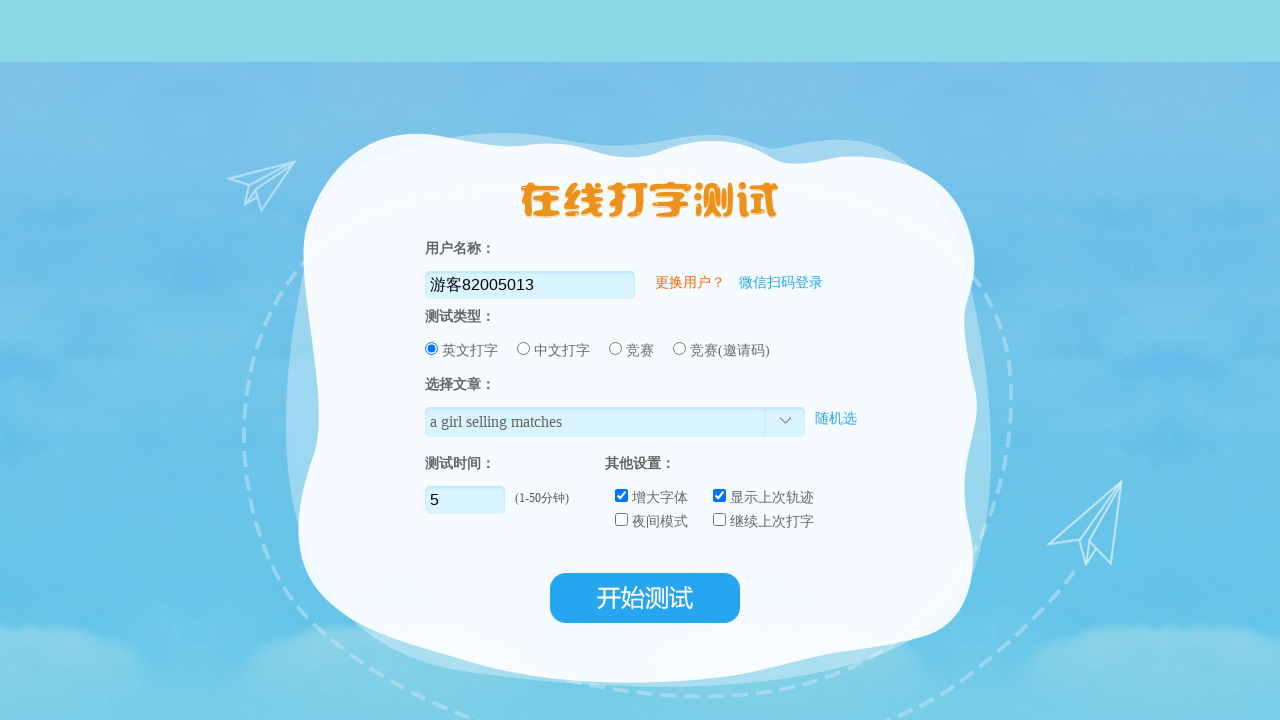

Pressed Backspace to simulate correction
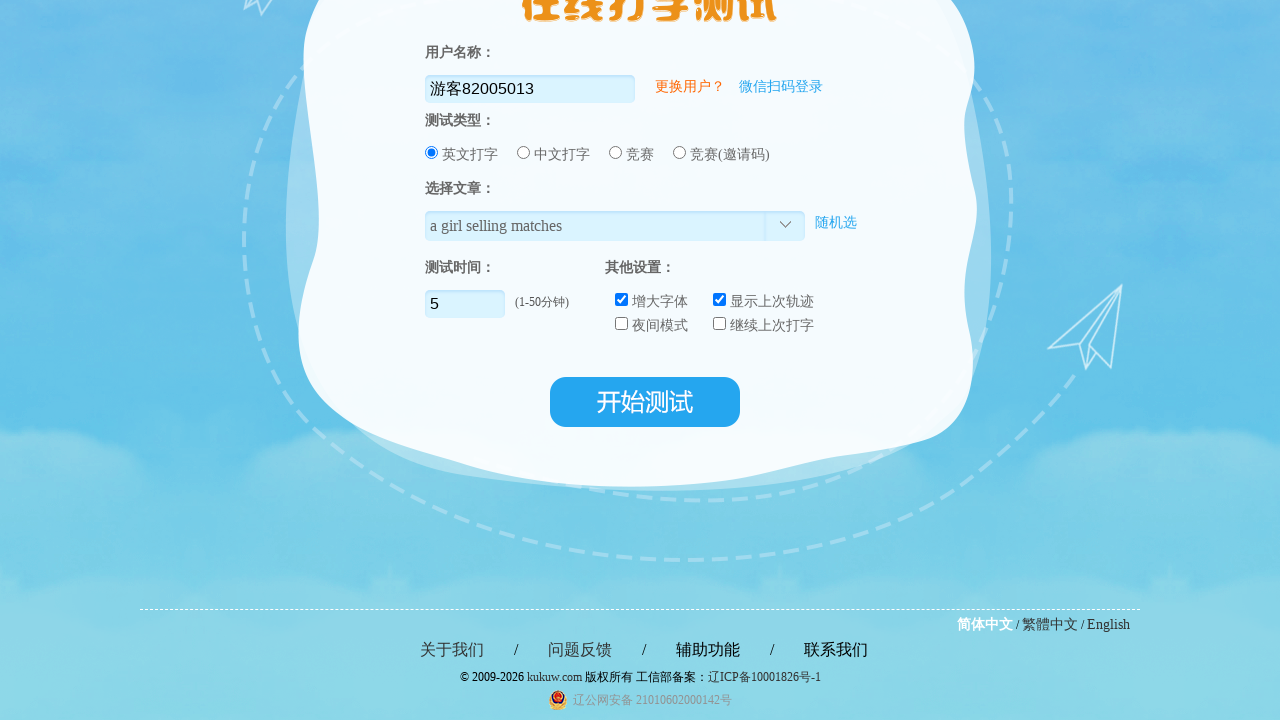

Pressed Backspace to simulate correction
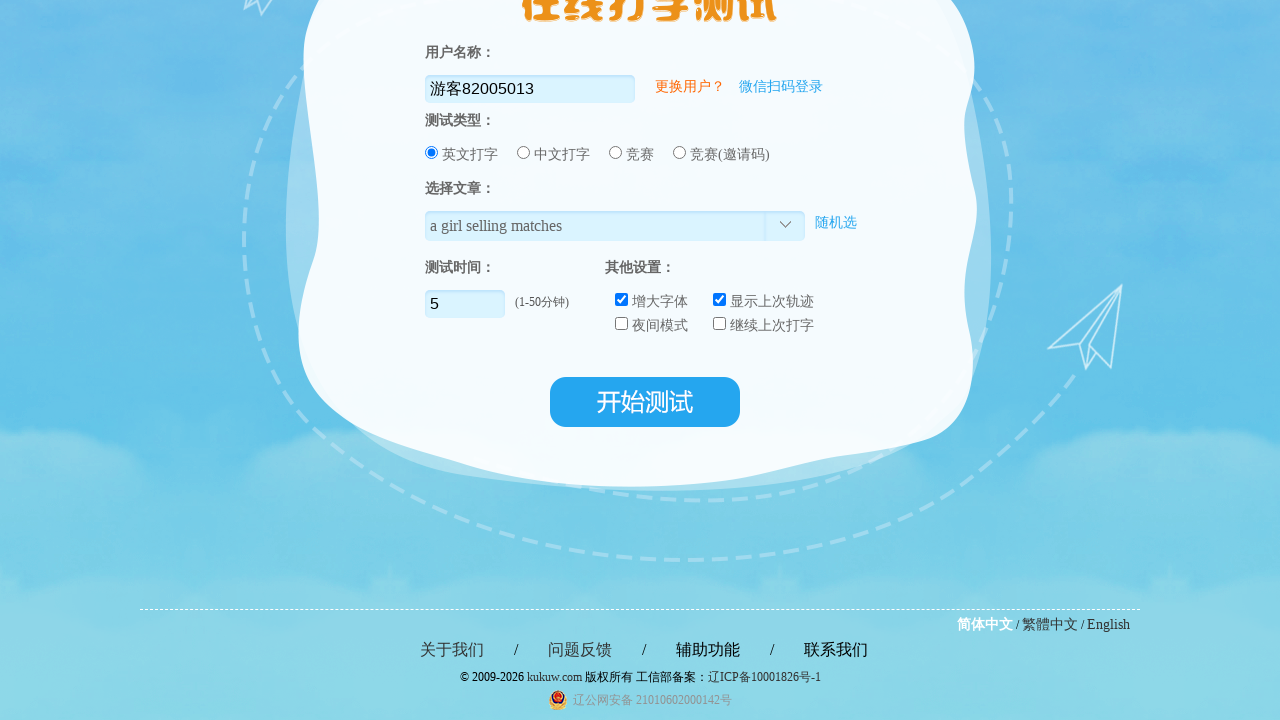

Pressed Backspace to simulate correction
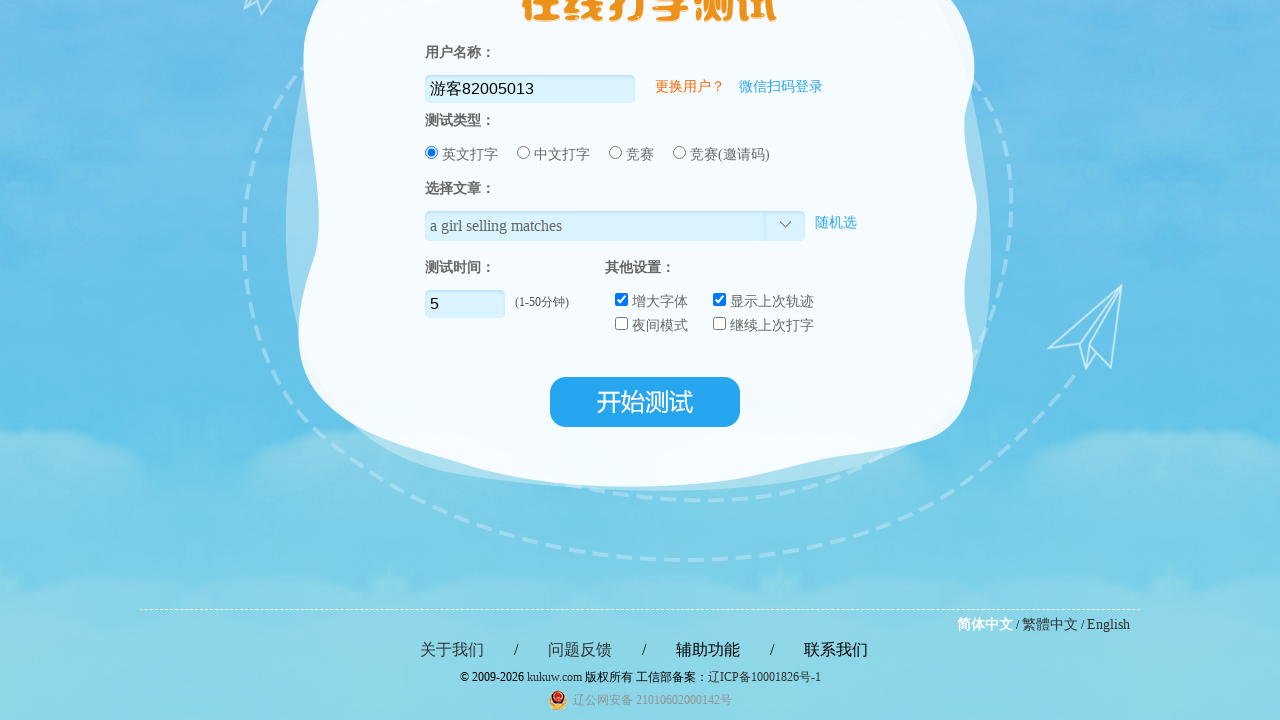

Typed final character 'd' to complete 'Hello world'
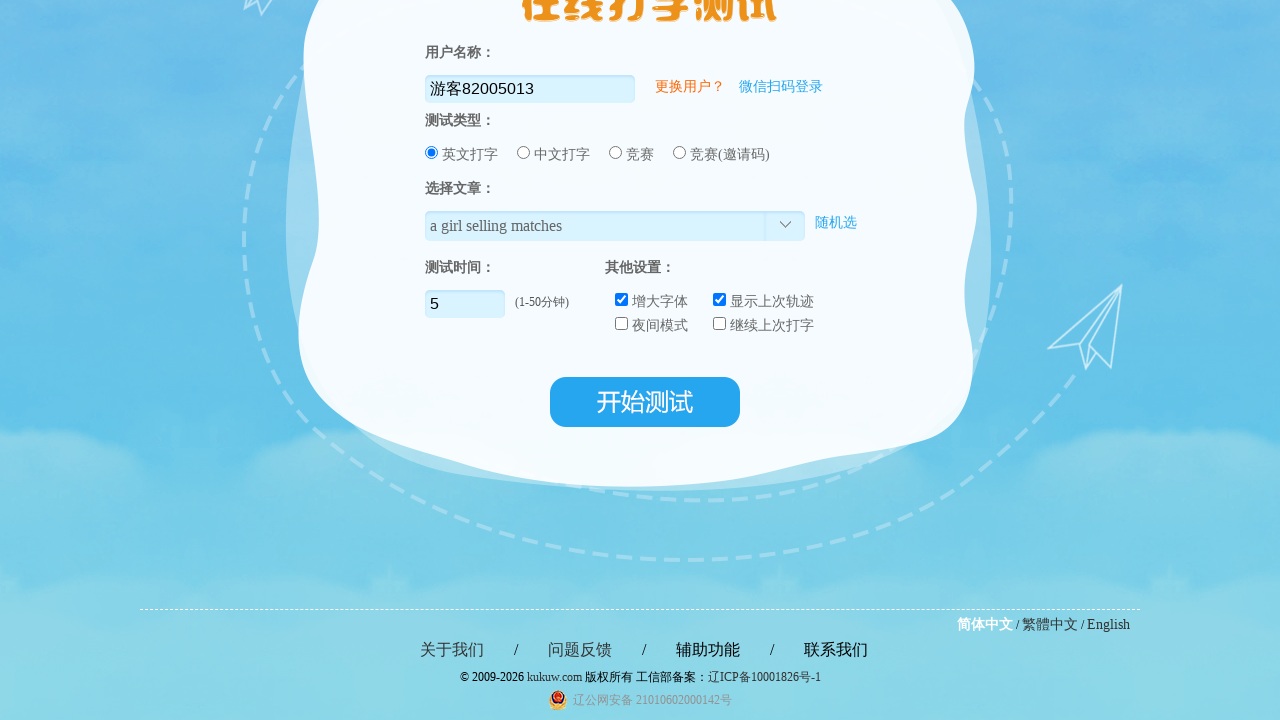

Paused 1 second before typing next sample text
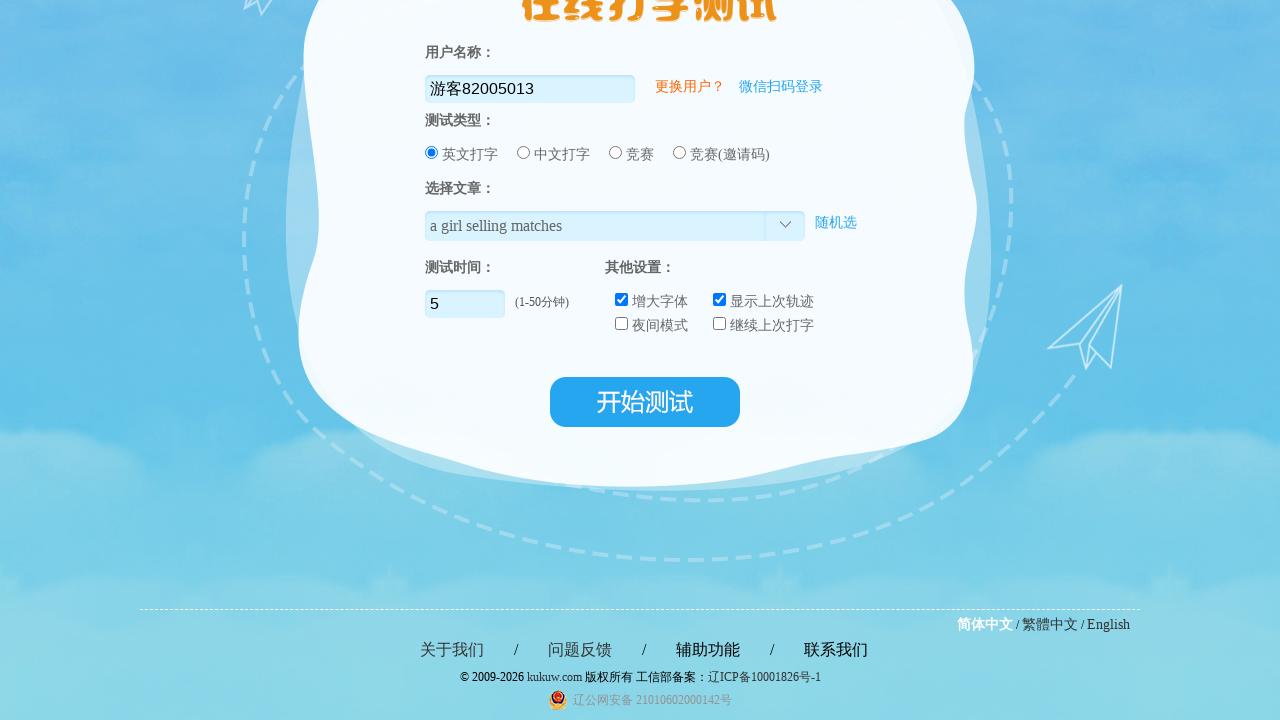

Typed 'Python programmin' (all but last character of 'Python programming')
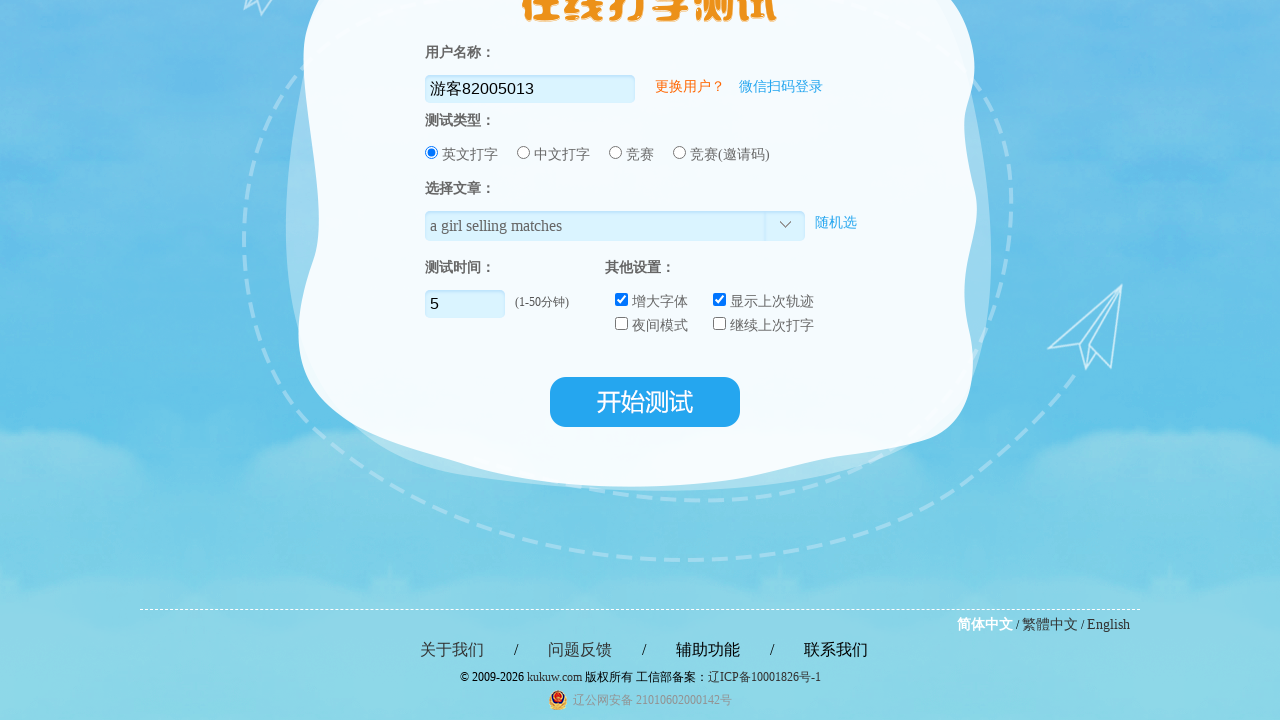

Pressed Backspace to simulate correction
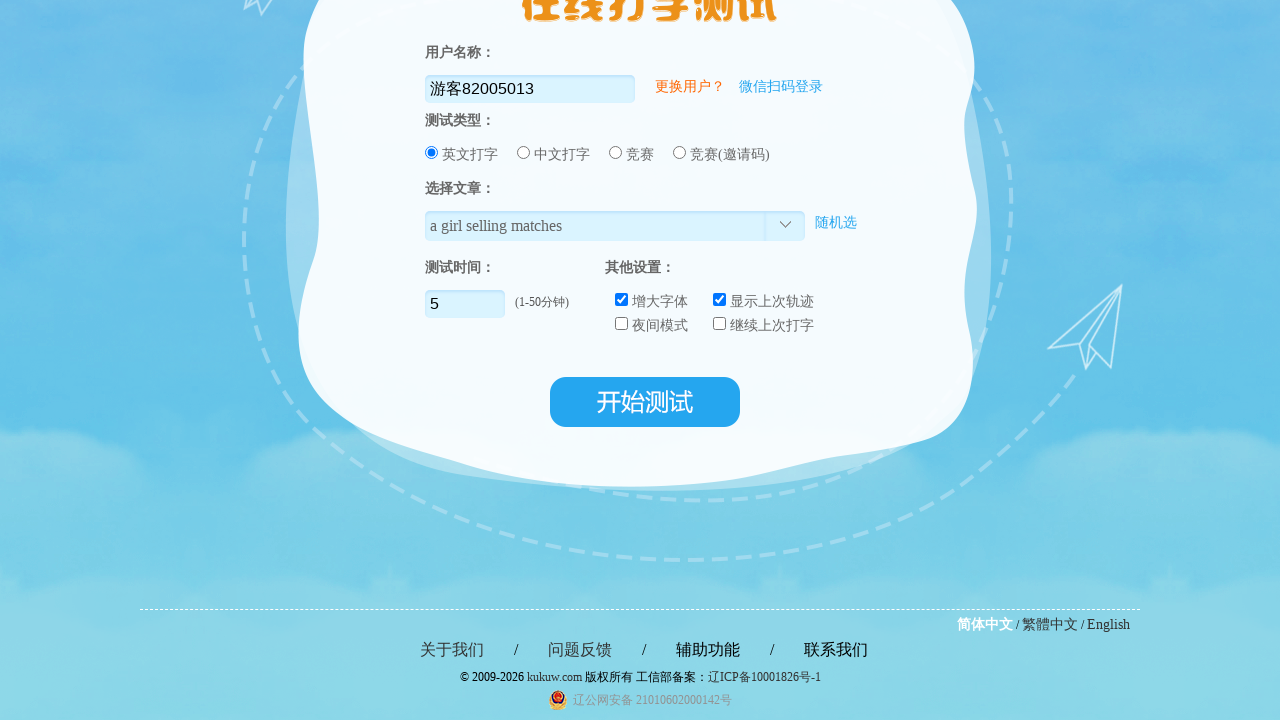

Pressed Backspace to simulate correction
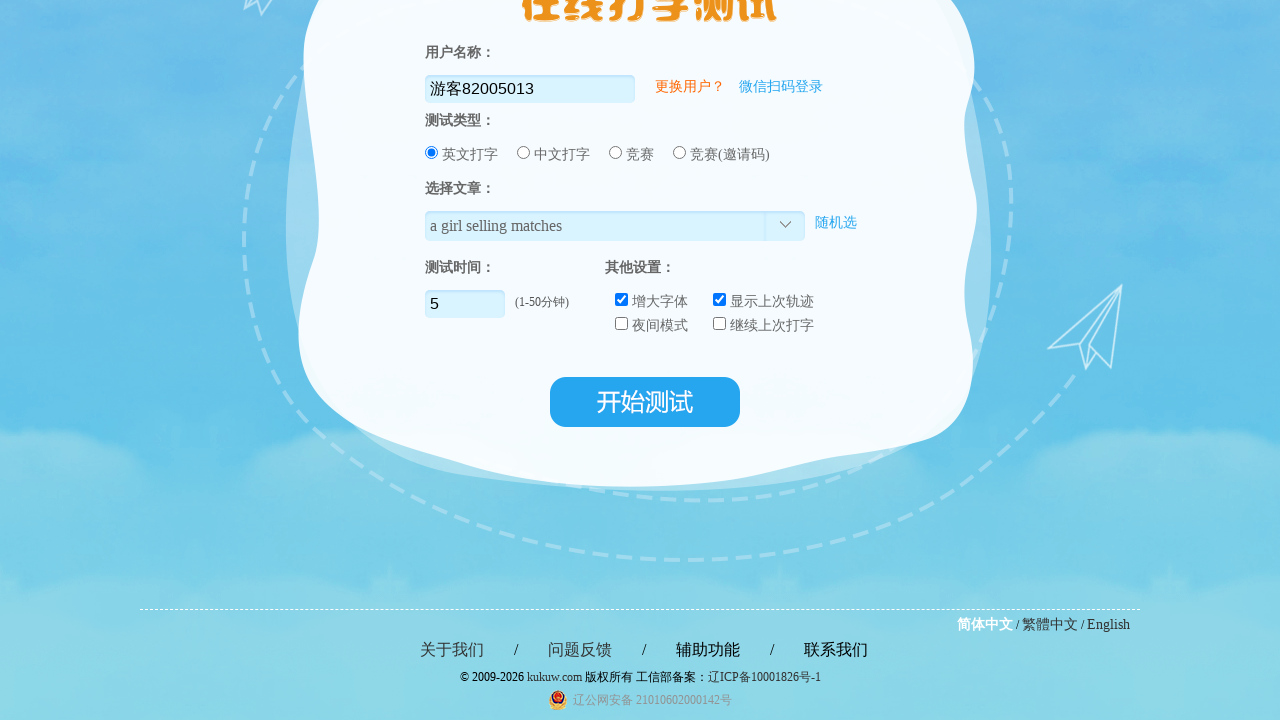

Pressed Backspace to simulate correction
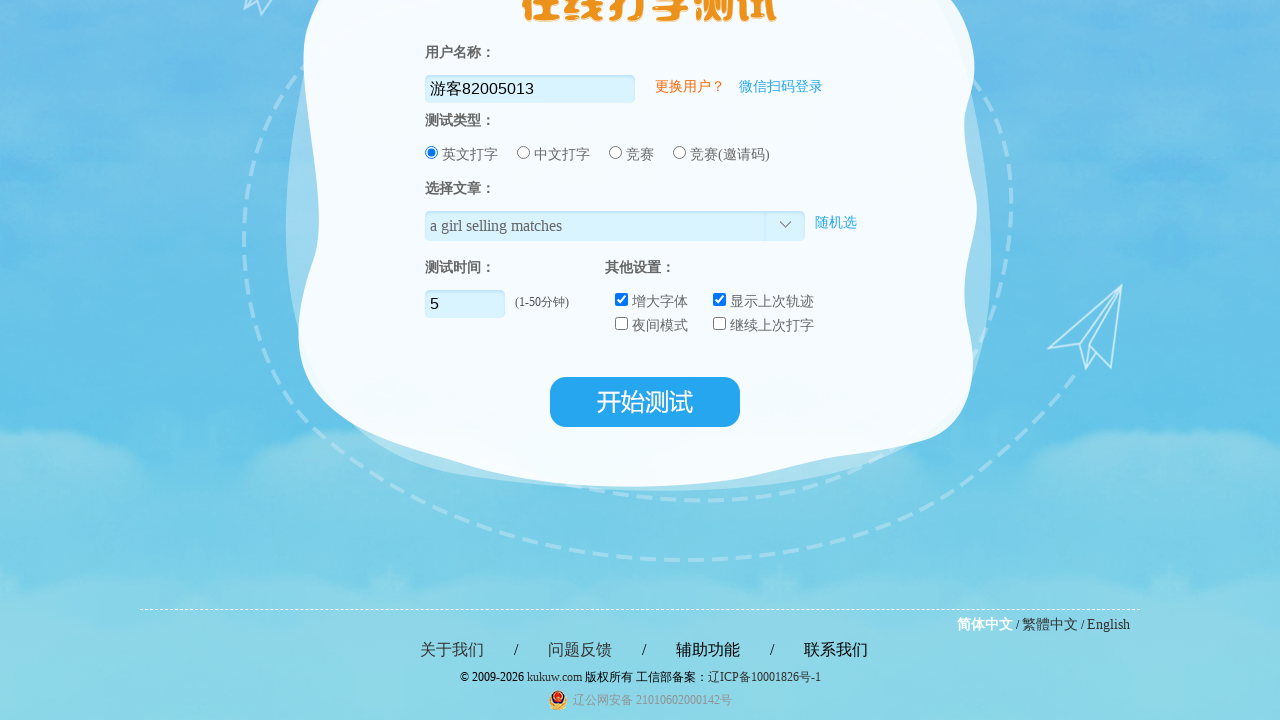

Typed final character 'g' to complete 'Python programming'
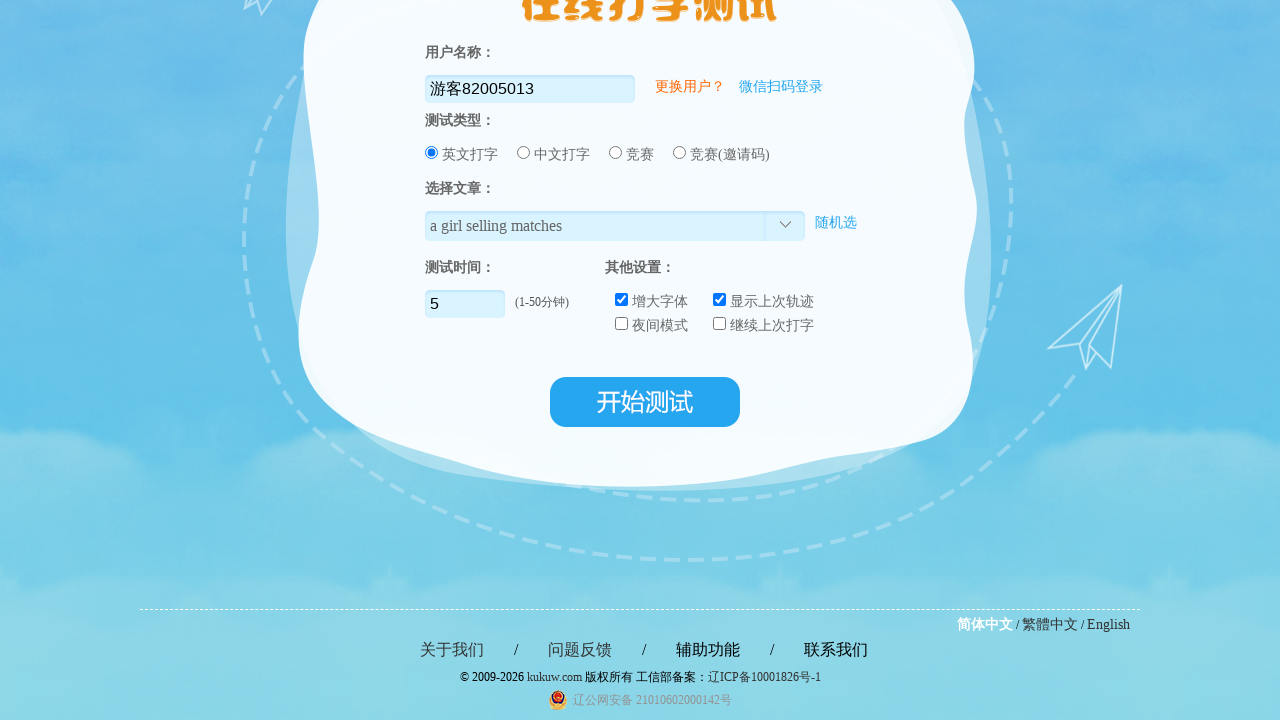

Paused 1 second before typing next sample text
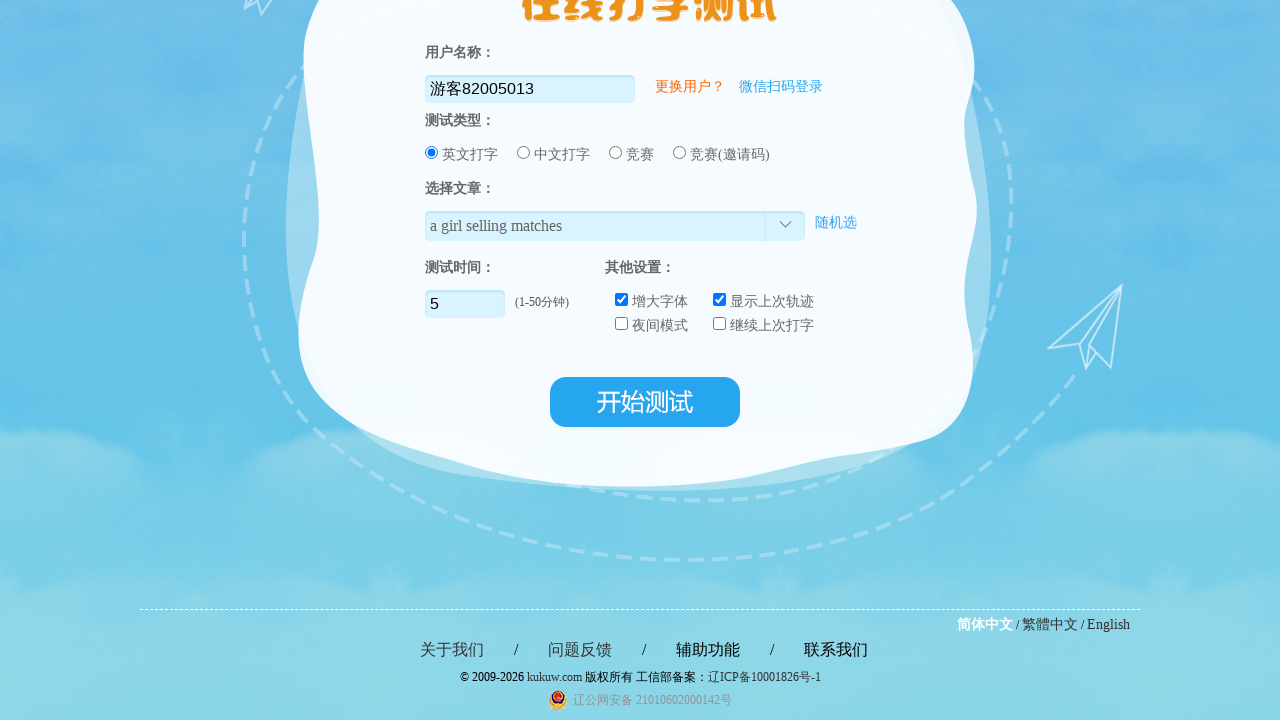

Typed 'Typing practic' (all but last character of 'Typing practice')
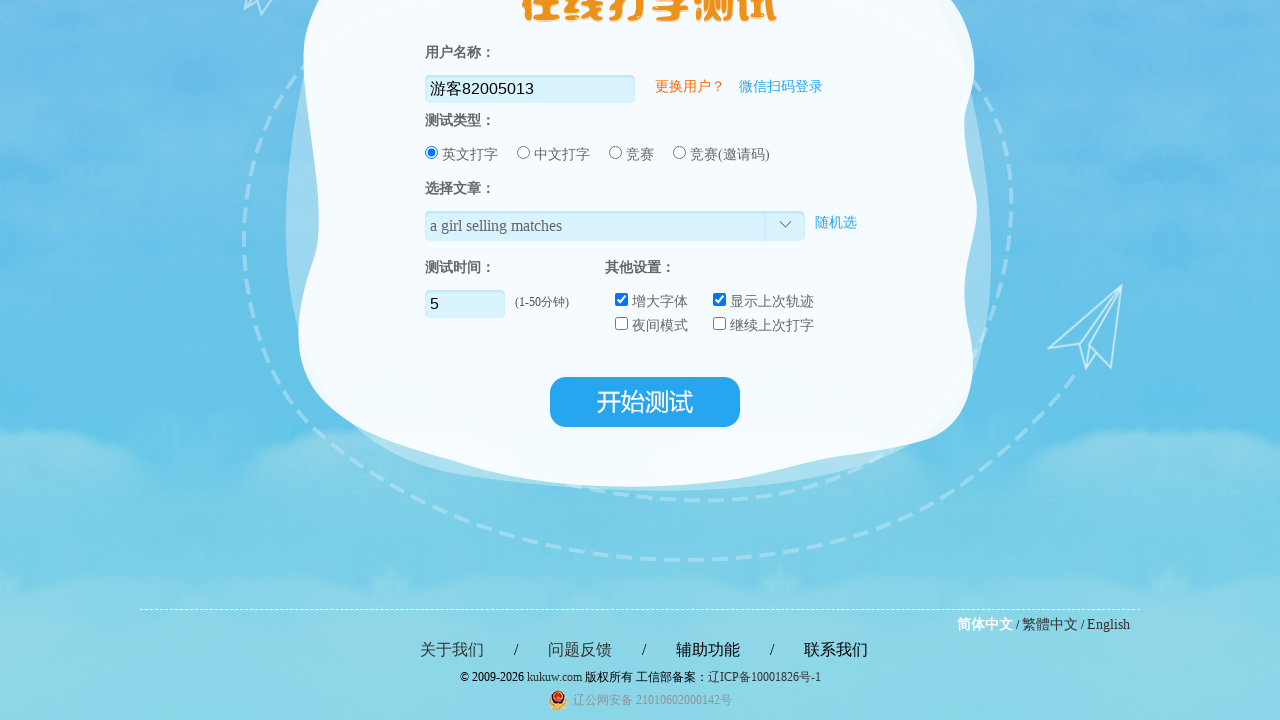

Pressed Backspace to simulate correction
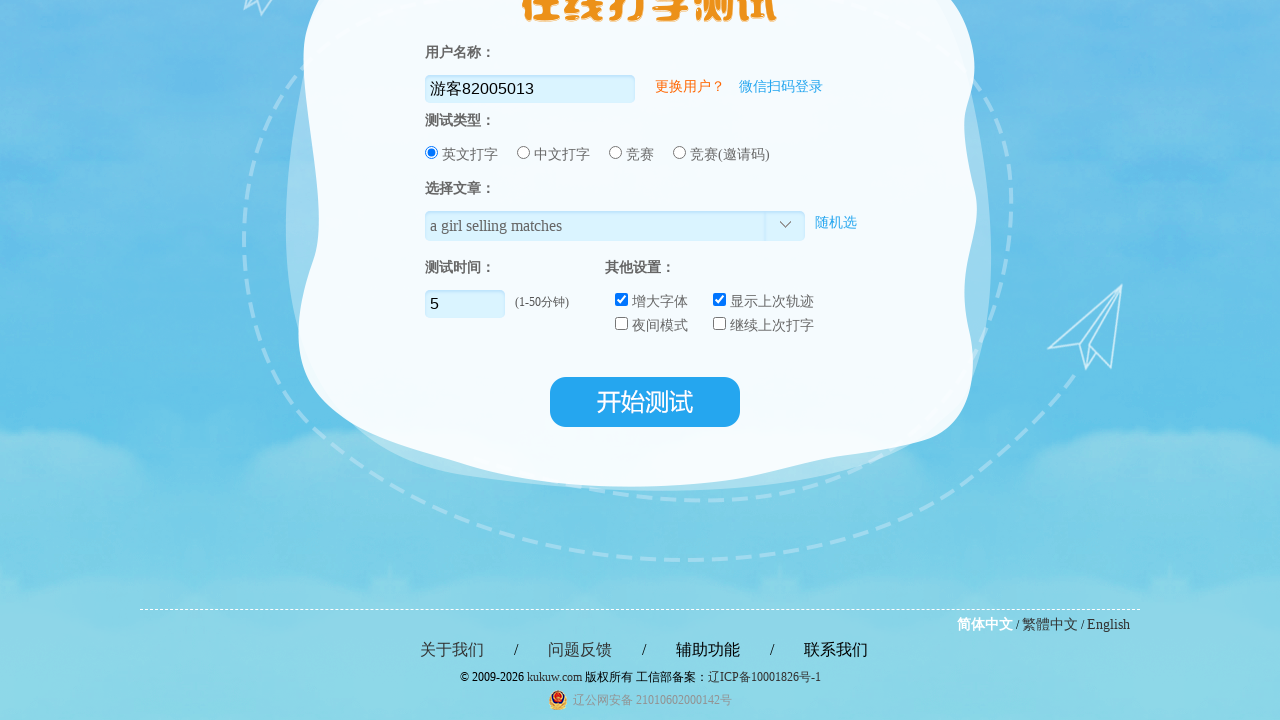

Pressed Backspace to simulate correction
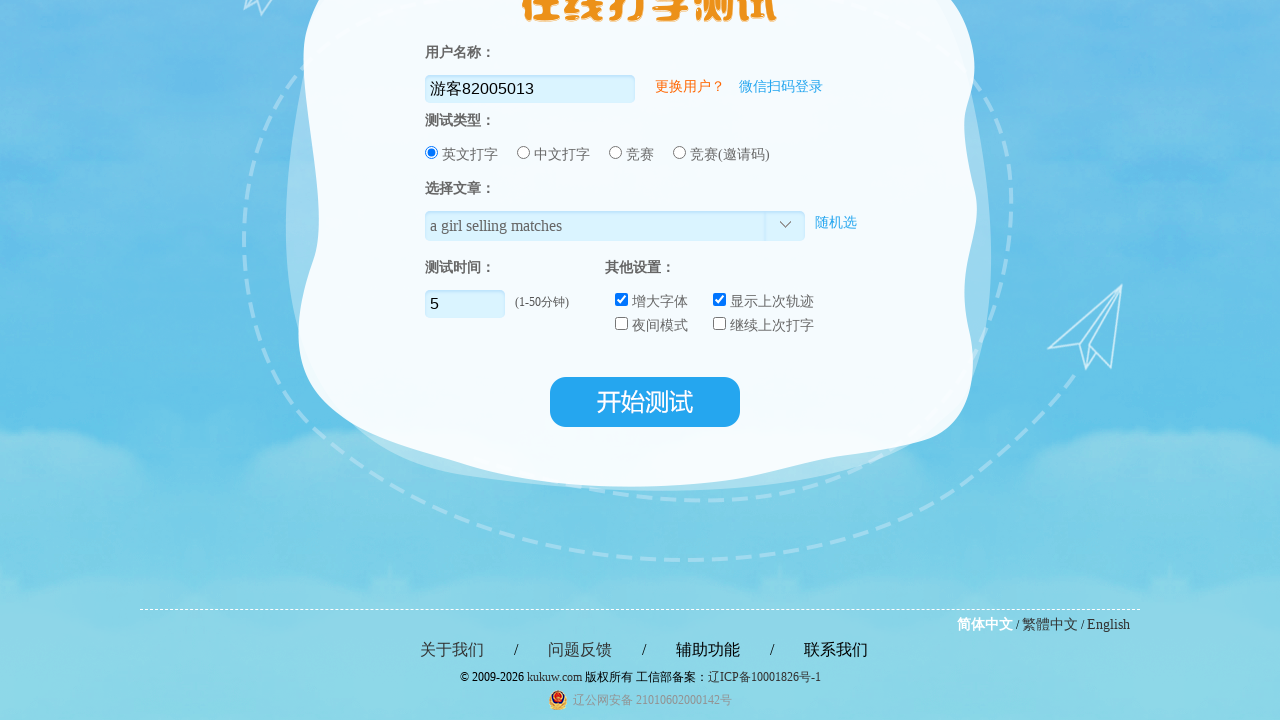

Pressed Backspace to simulate correction
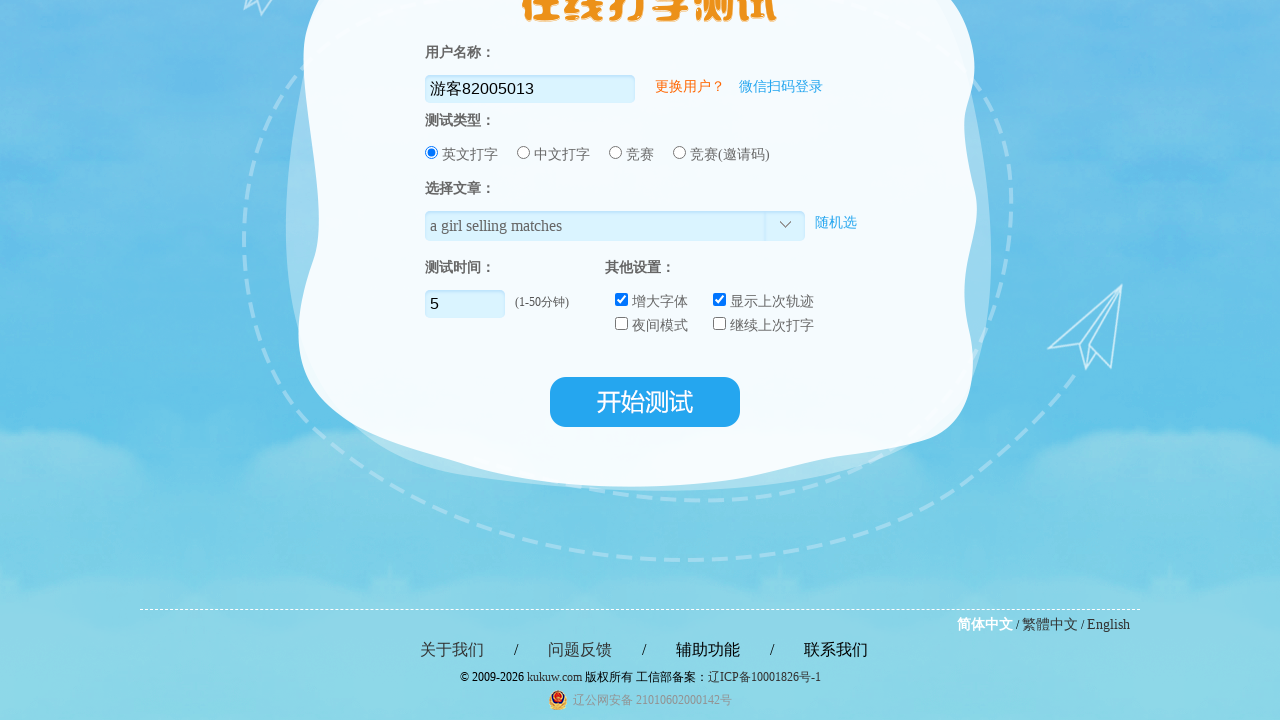

Typed final character 'e' to complete 'Typing practice'
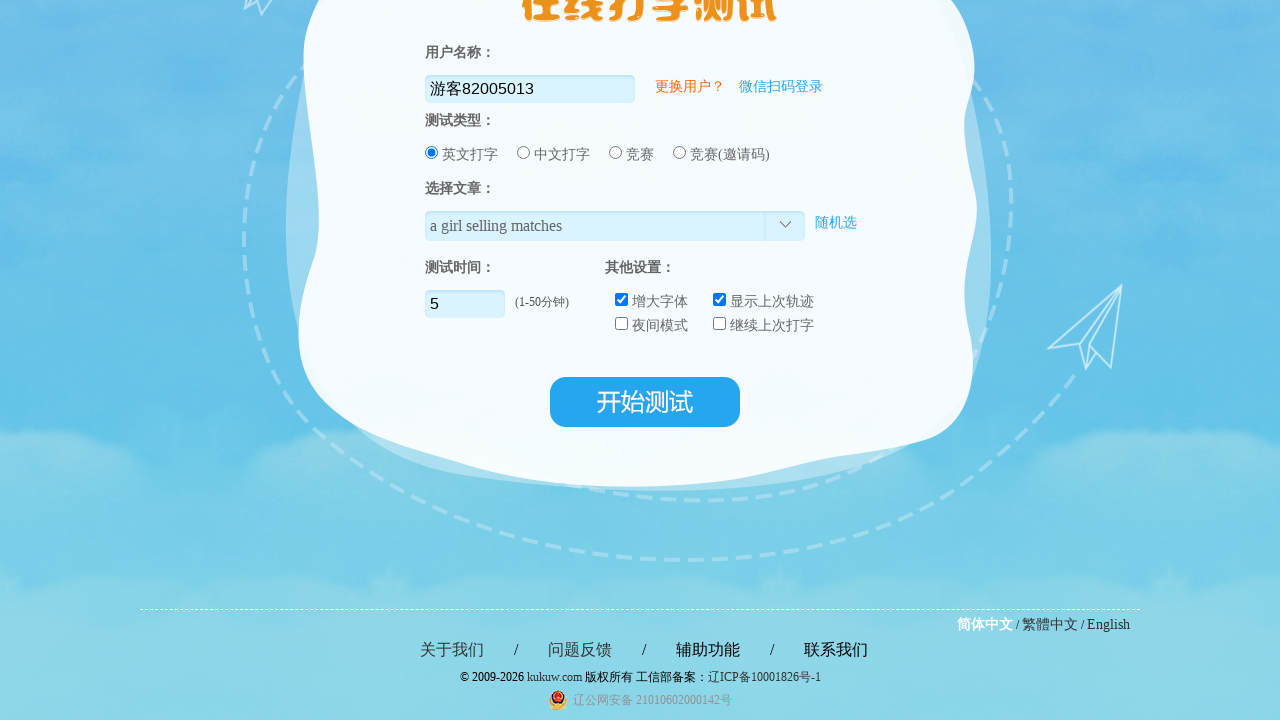

Paused 1 second before typing next sample text
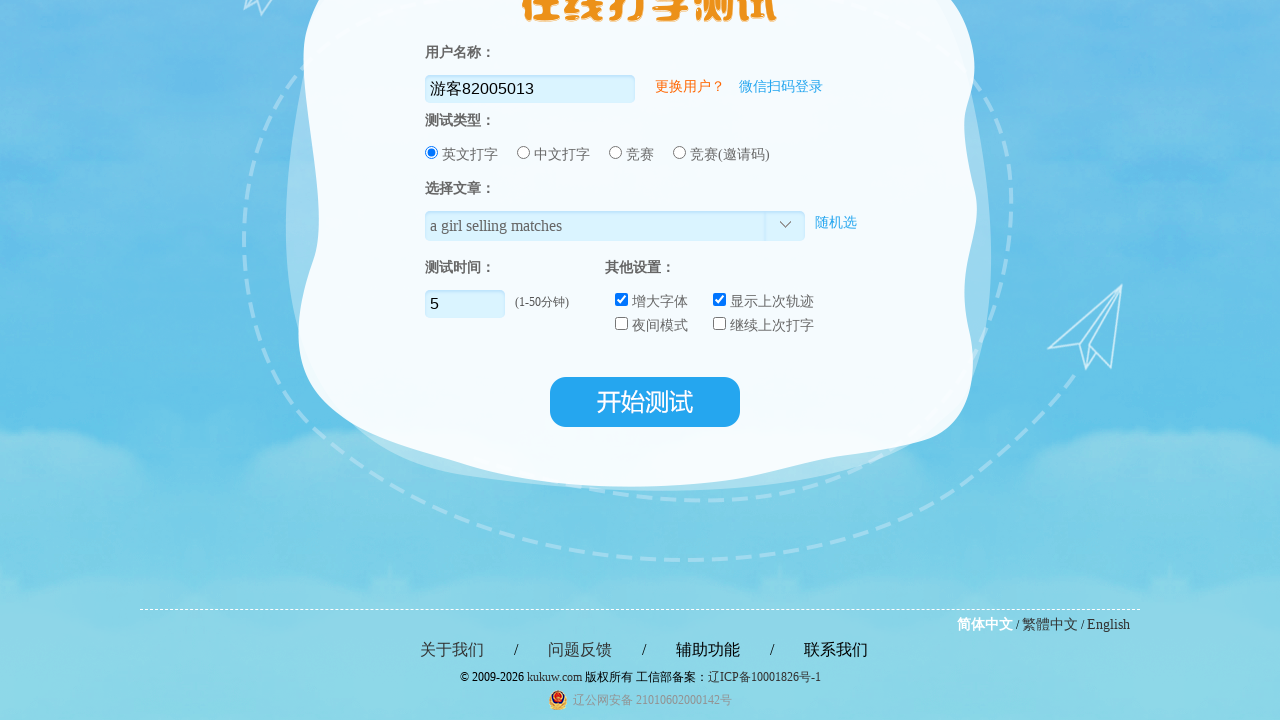

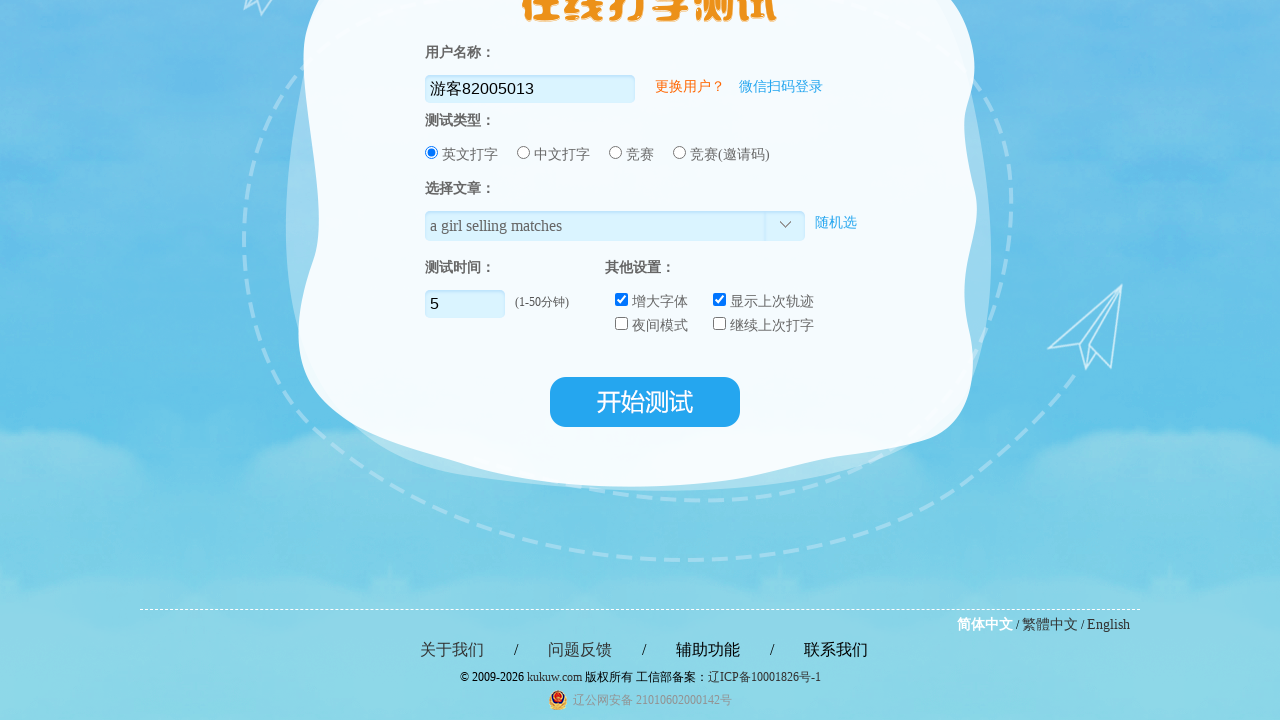